Tests confirm alert functionality by clicking a button to trigger an alert with OK and Cancel options, then dismisses the alert by clicking Cancel

Starting URL: http://demo.automationtesting.in/Alerts.html

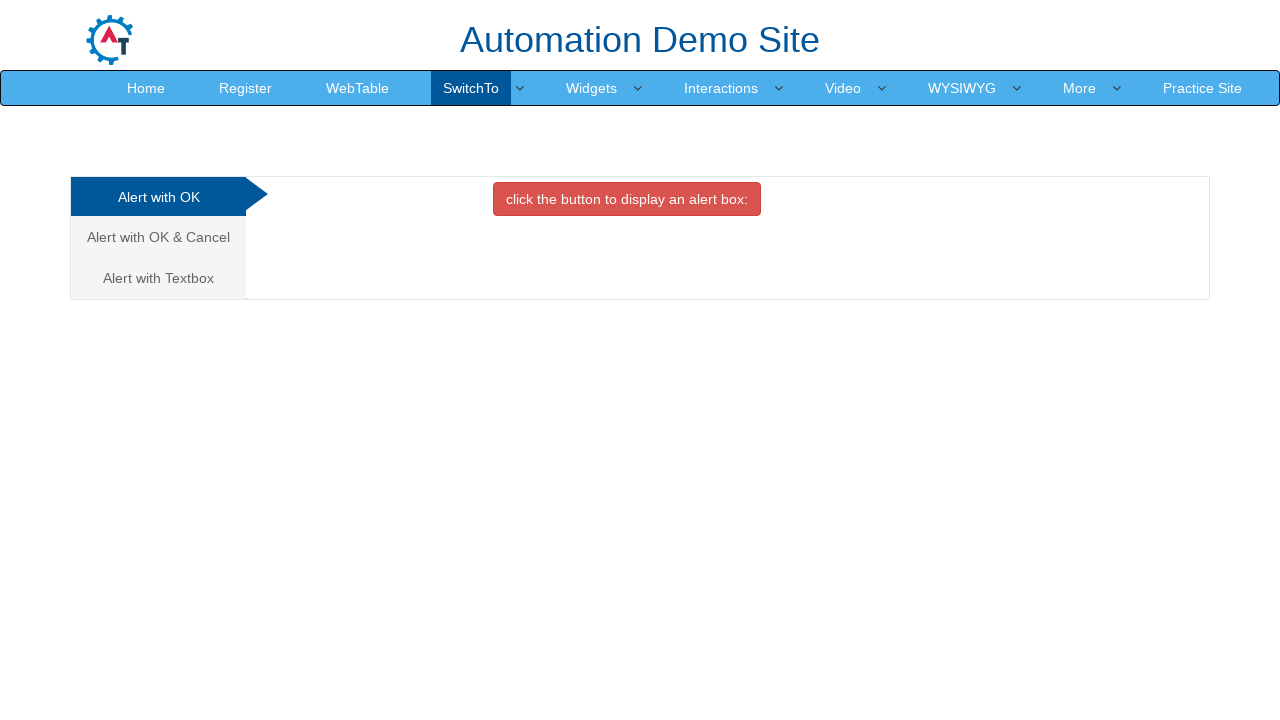

Clicked on 'Alert with OK & Cancel' tab at (158, 237) on text=Alert with OK & Cancel
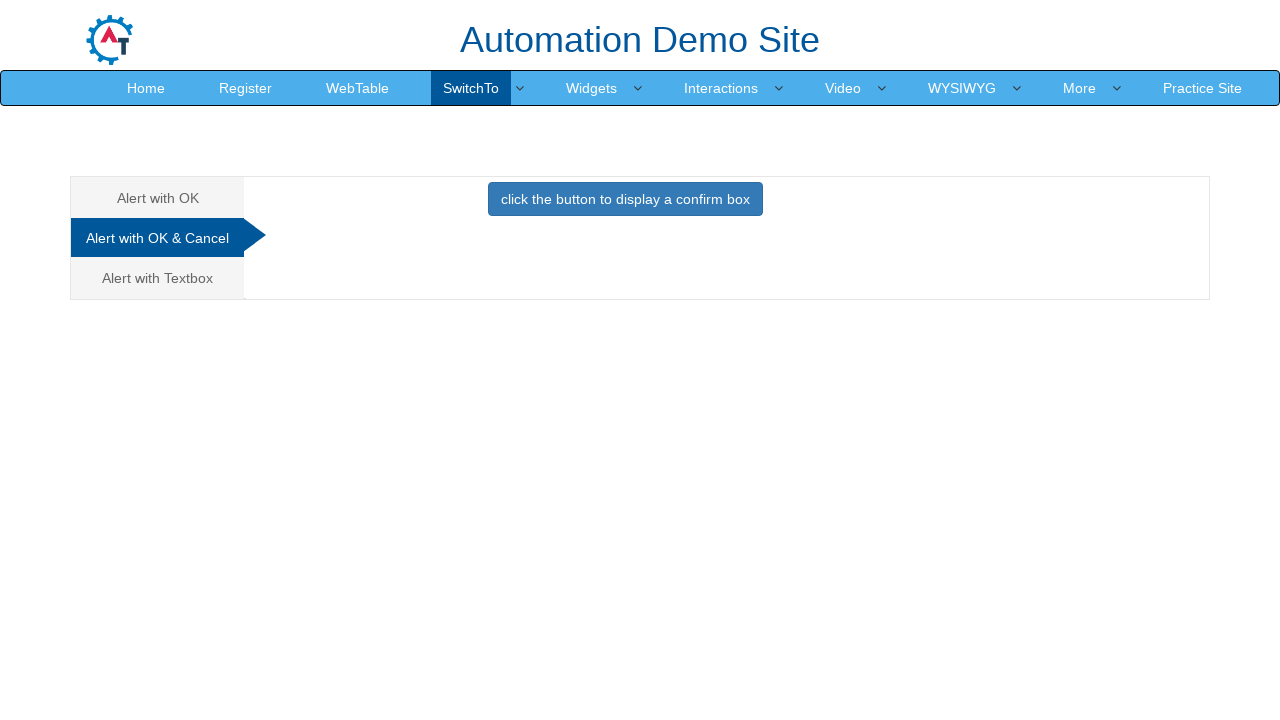

Clicked button to trigger confirm alert at (625, 199) on button.btn.btn-primary
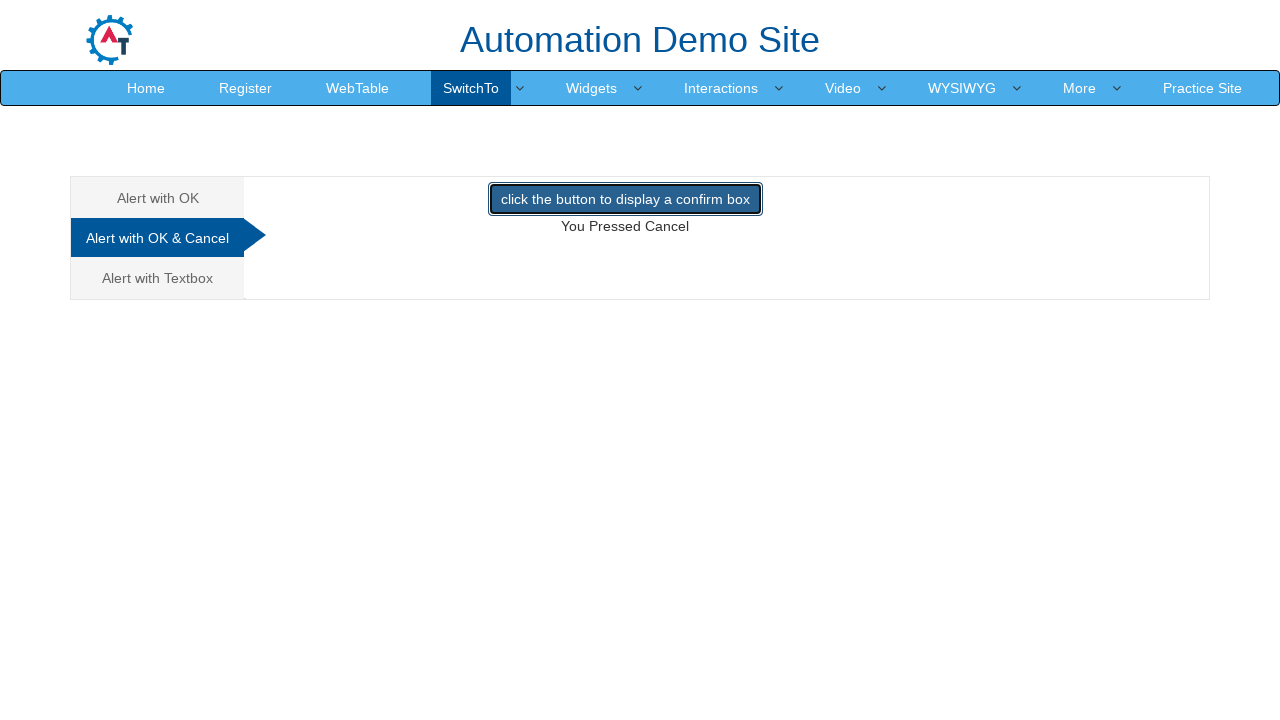

Set up dialog handler to dismiss alerts
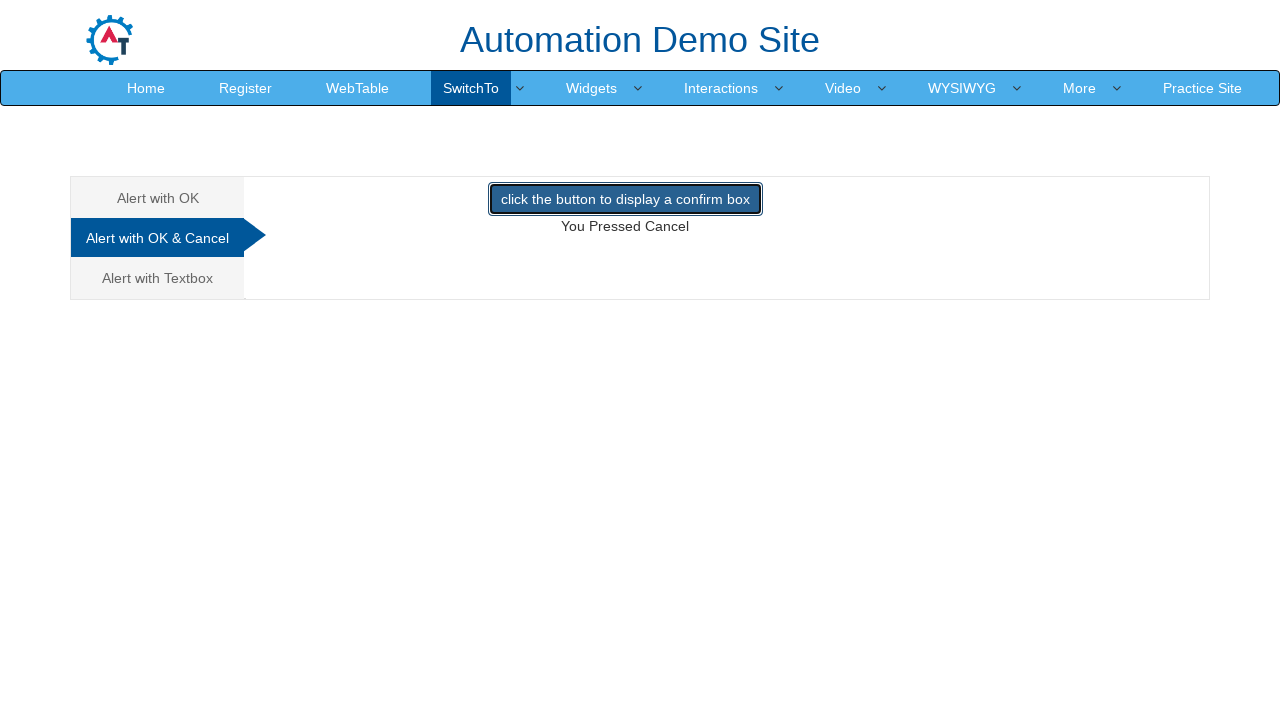

Clicked button again to trigger alert with handler in place at (625, 199) on button.btn.btn-primary
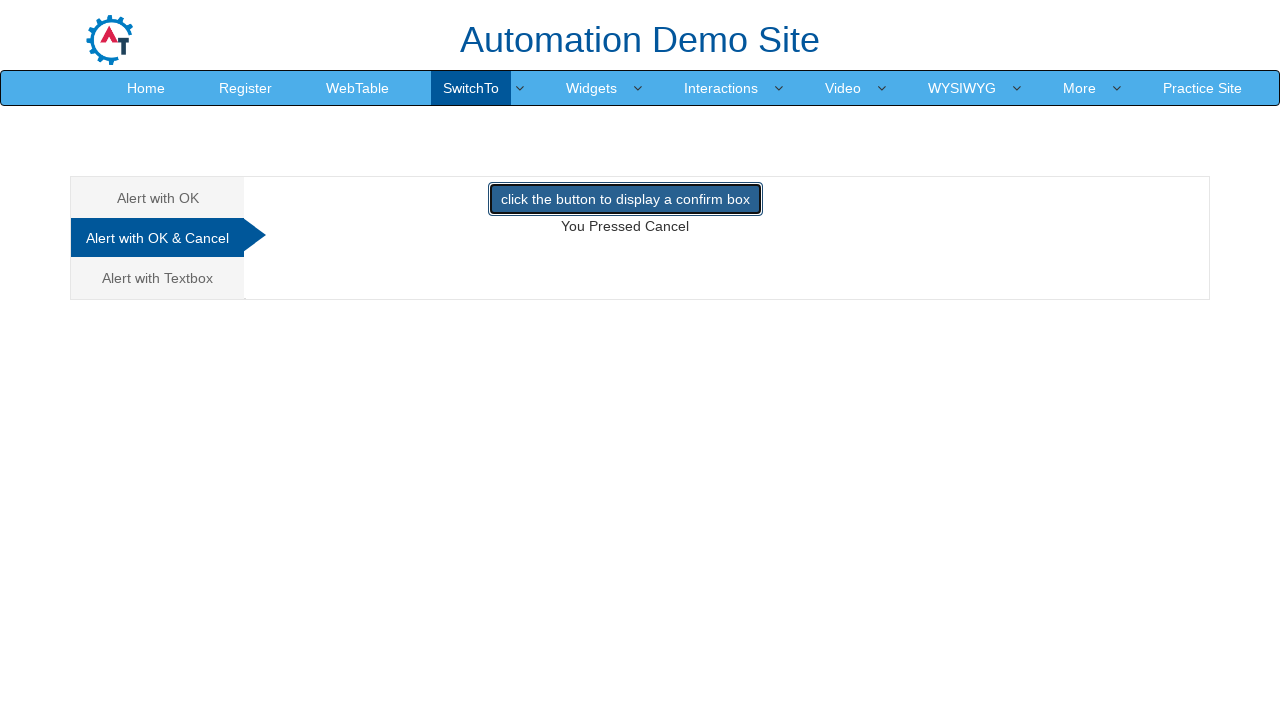

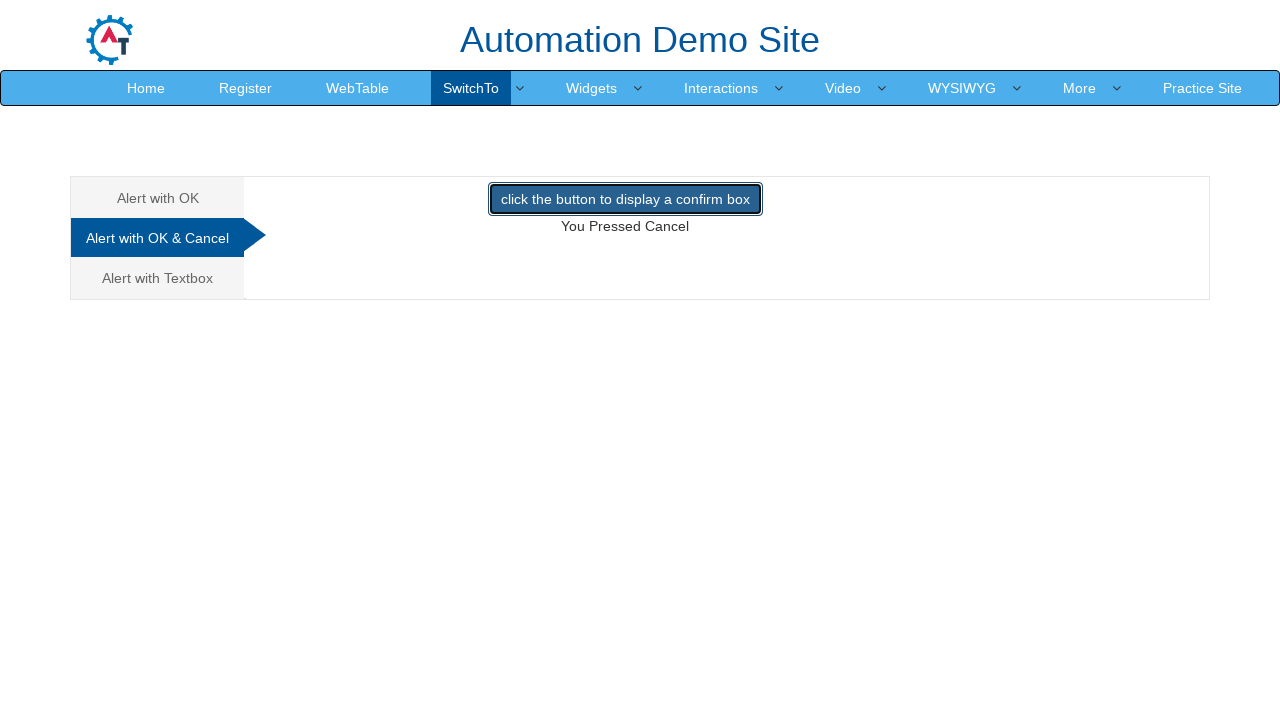